Tests login form validation by submitting with blank username and verifying the appropriate error message is displayed

Starting URL: https://www.saucedemo.com/

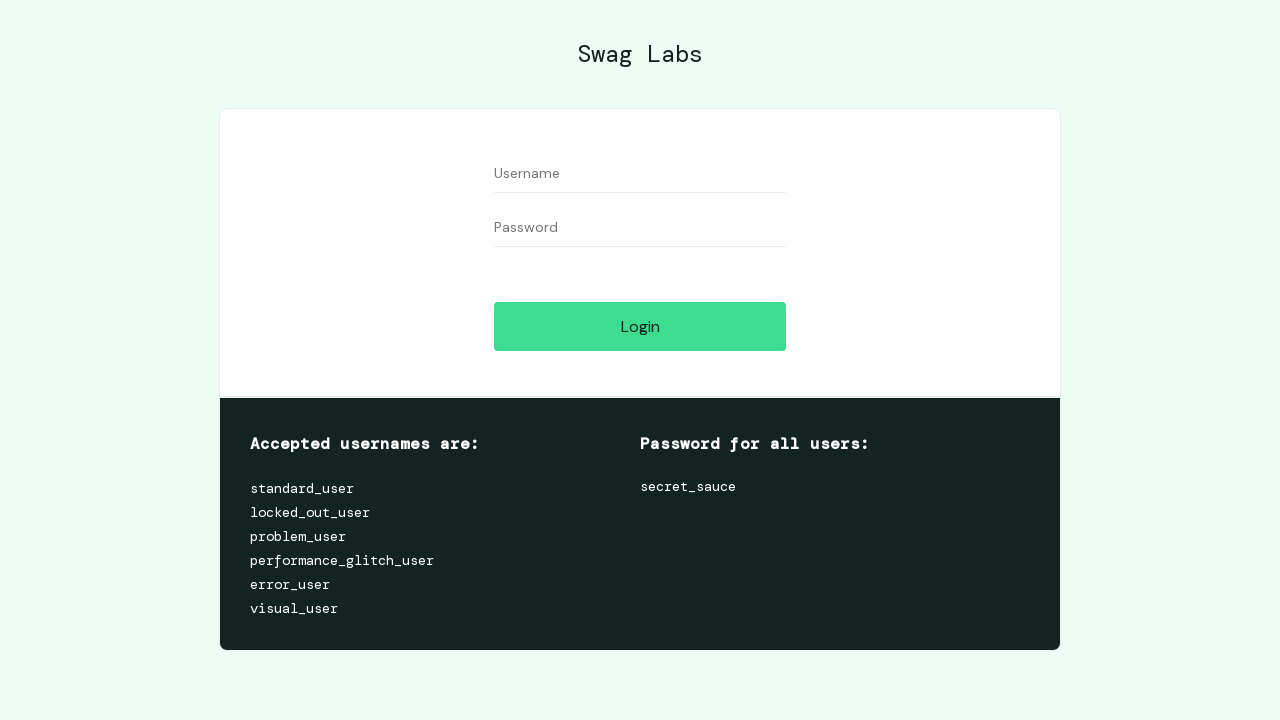

Cleared username field to leave it blank on #user-name
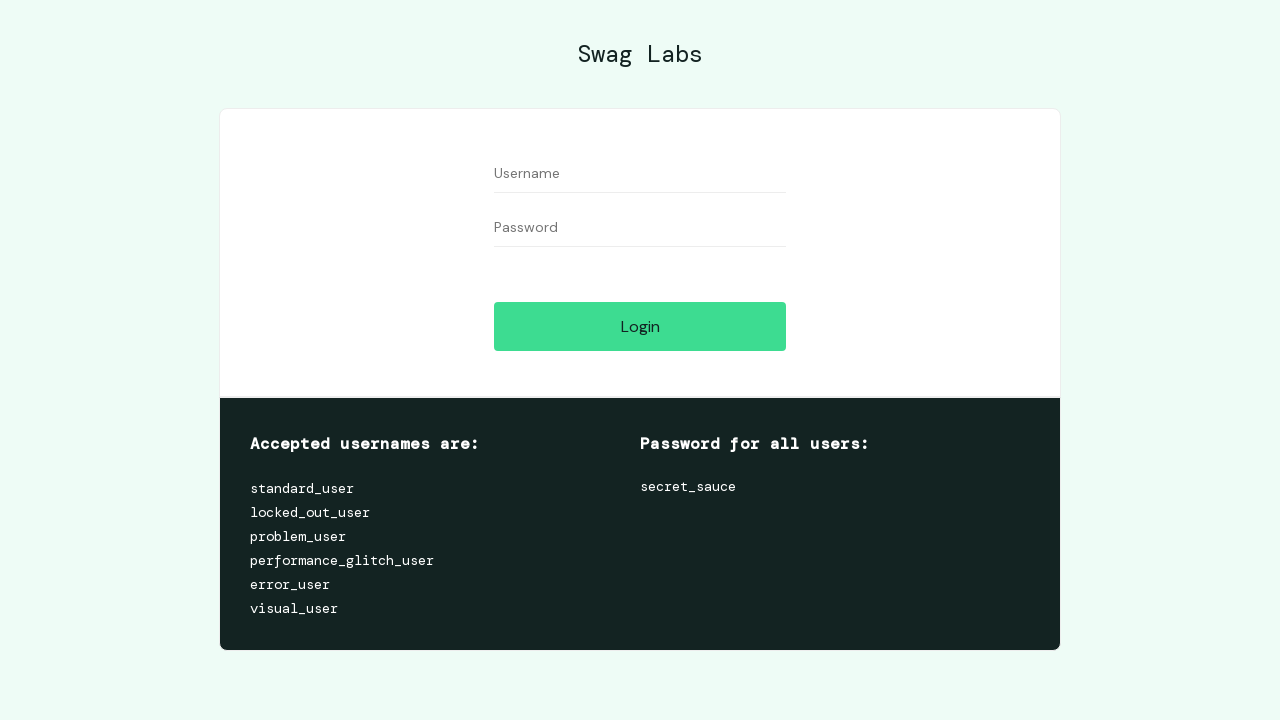

Filled password field with 'secret_sauce' on #password
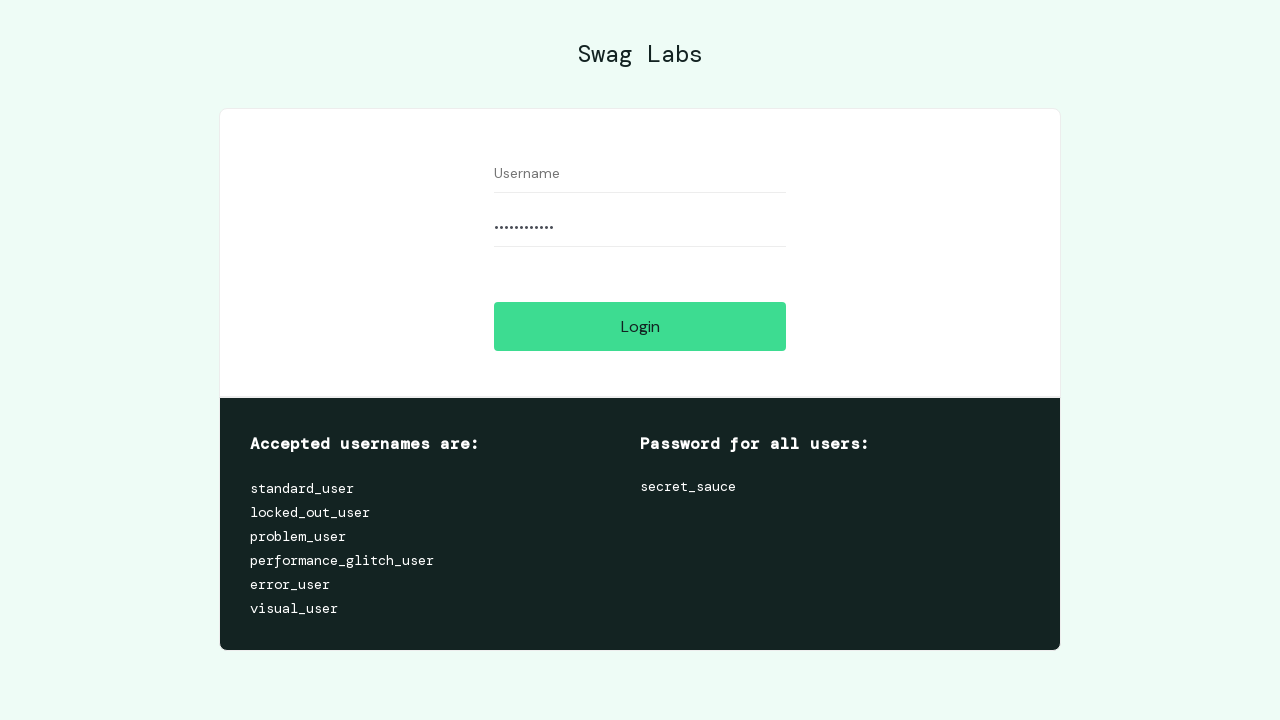

Clicked login button to submit form with blank username at (640, 326) on #login-button
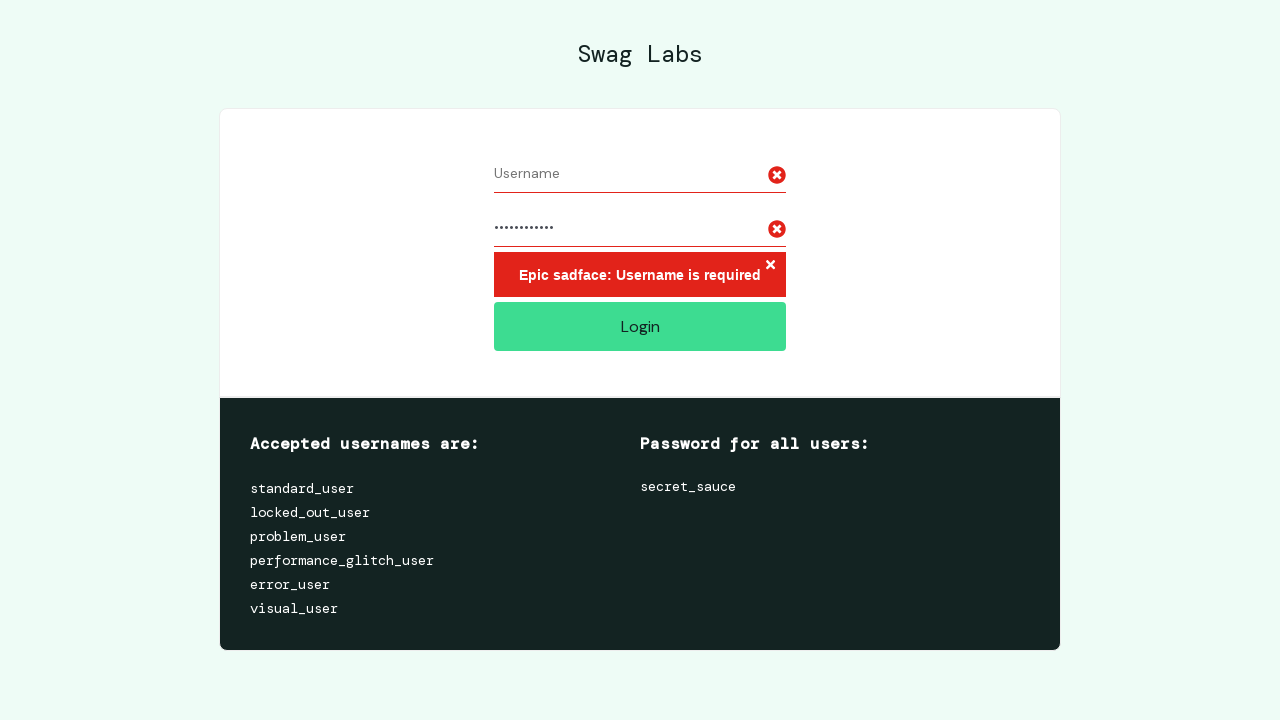

Error message displayed confirming blank username validation
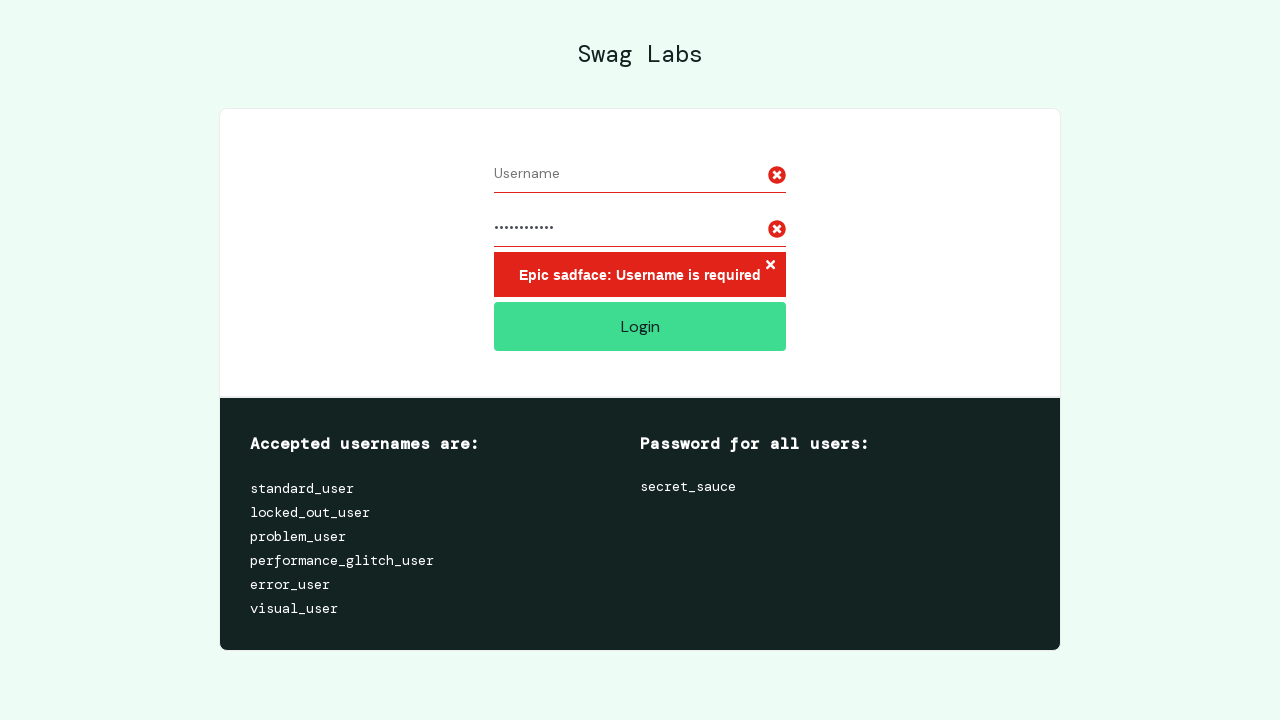

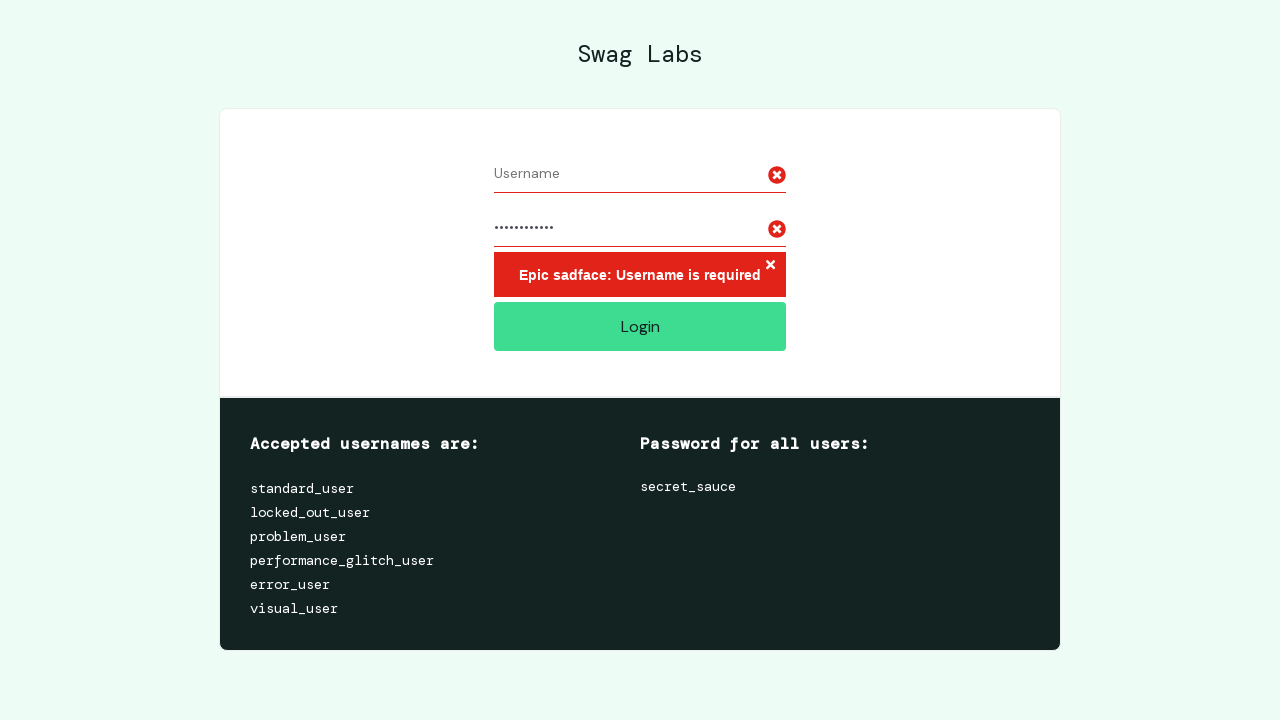